Navigates to the LangChain website and retrieves the page title to verify the page loads correctly

Starting URL: https://langchain.com/

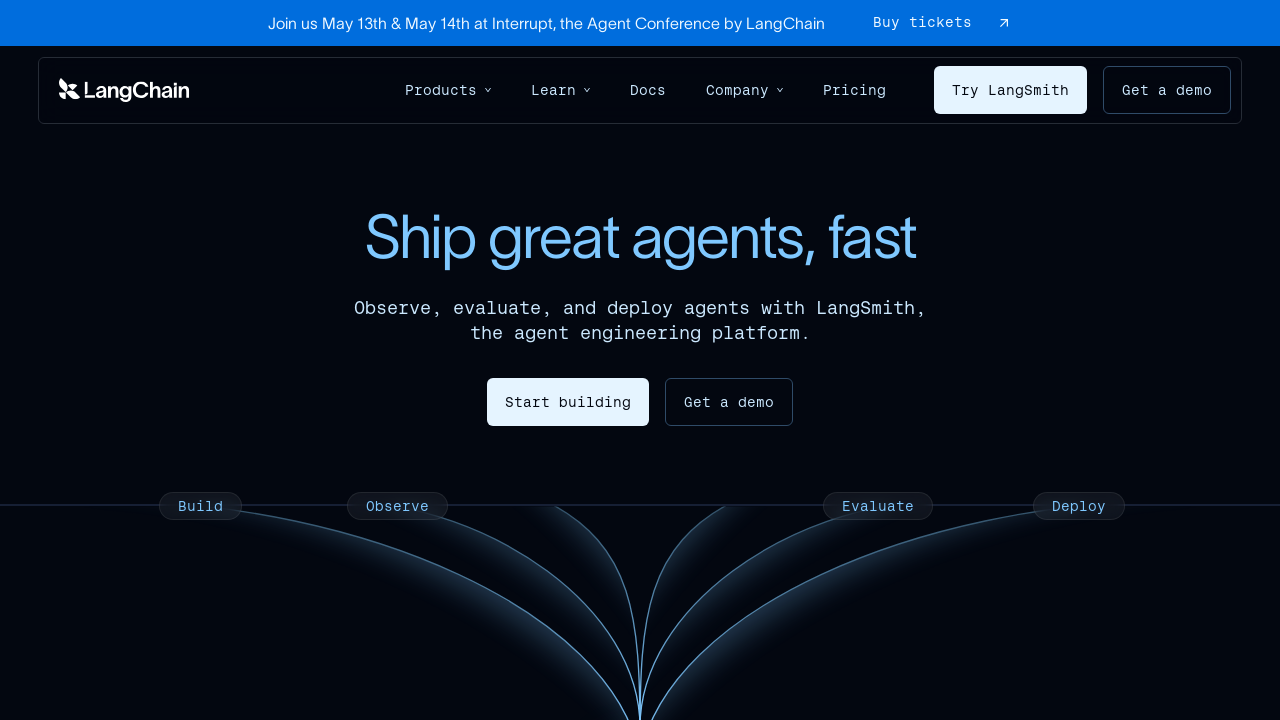

Navigated to LangChain website
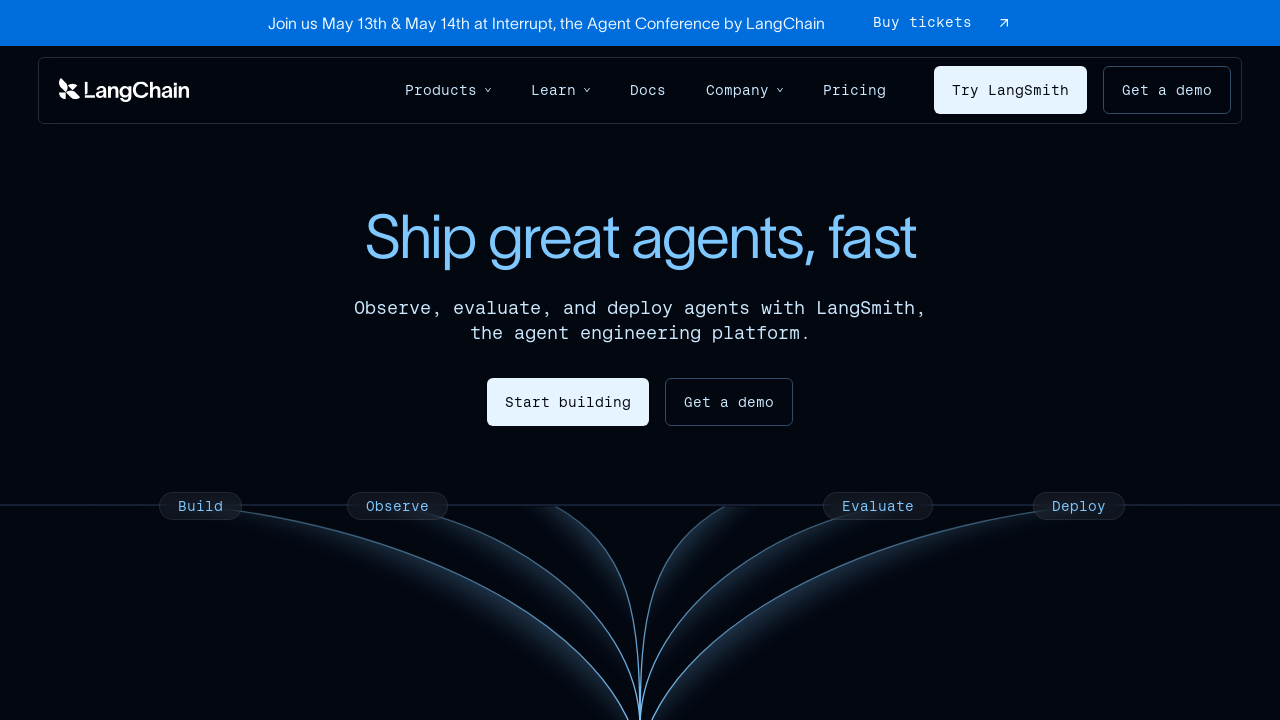

Retrieved page title: LangChain: Observe, Evaluate, and Deploy Reliable AI Agents
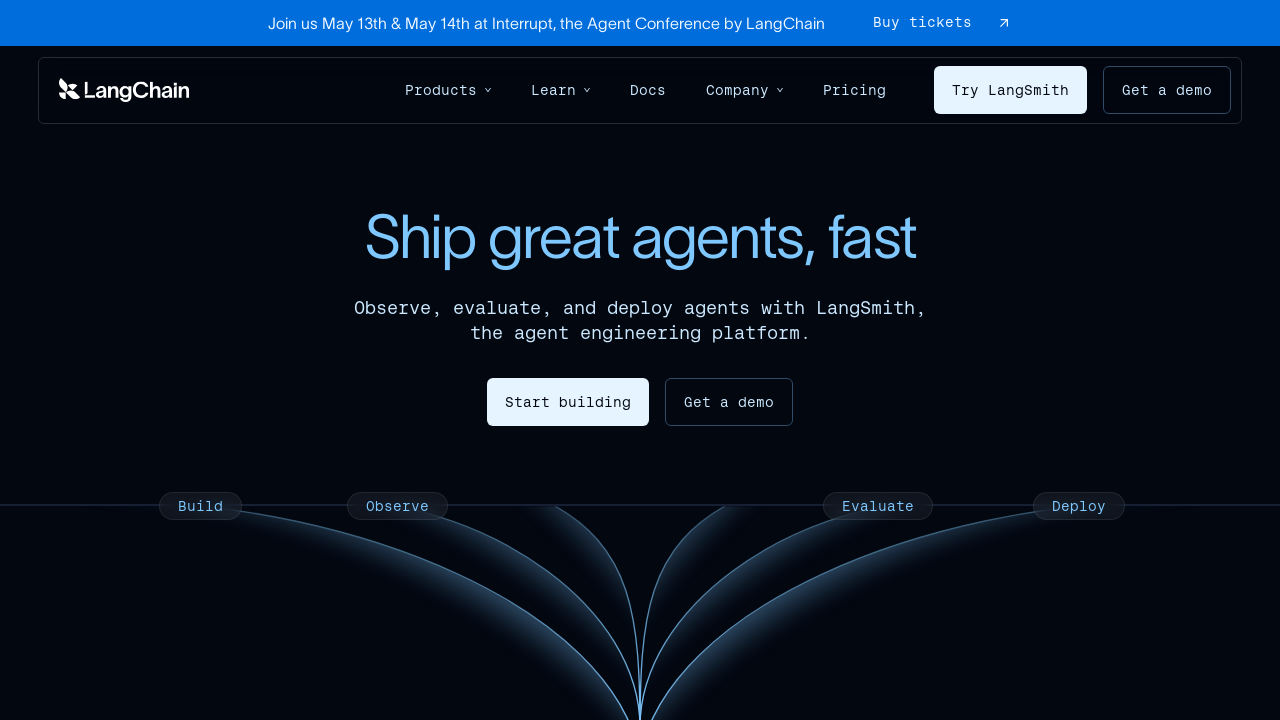

Printed page title to verify page loaded correctly
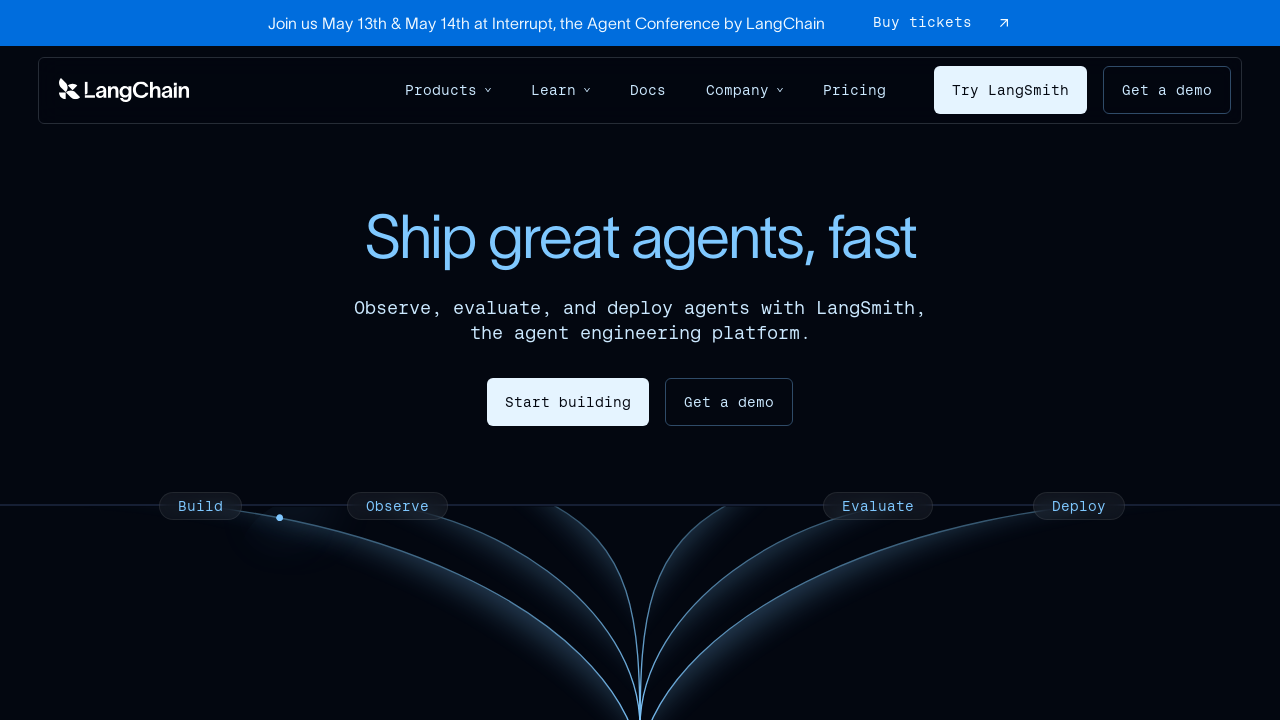

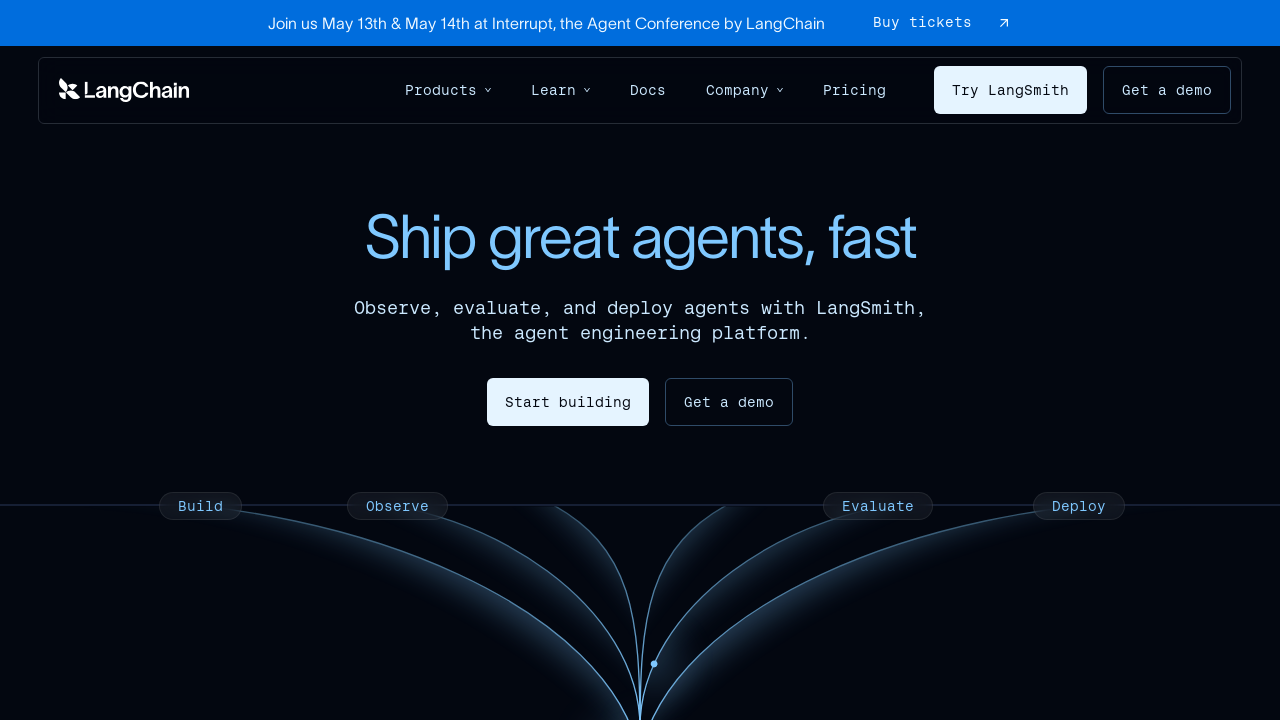